Tests JavaScript prompt dialog by clicking a button, entering text into the prompt, and accepting it

Starting URL: https://the-internet.herokuapp.com/javascript_alerts

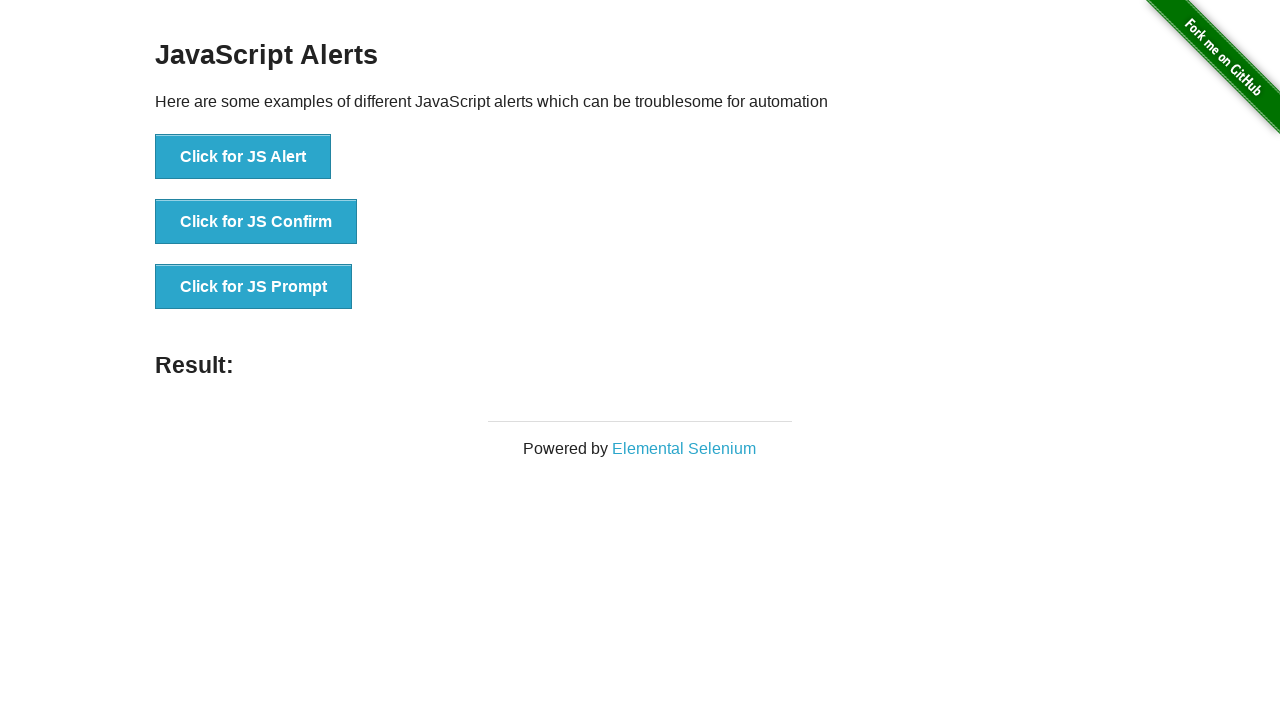

Set up dialog handler to accept prompt with text 'Mohammad'
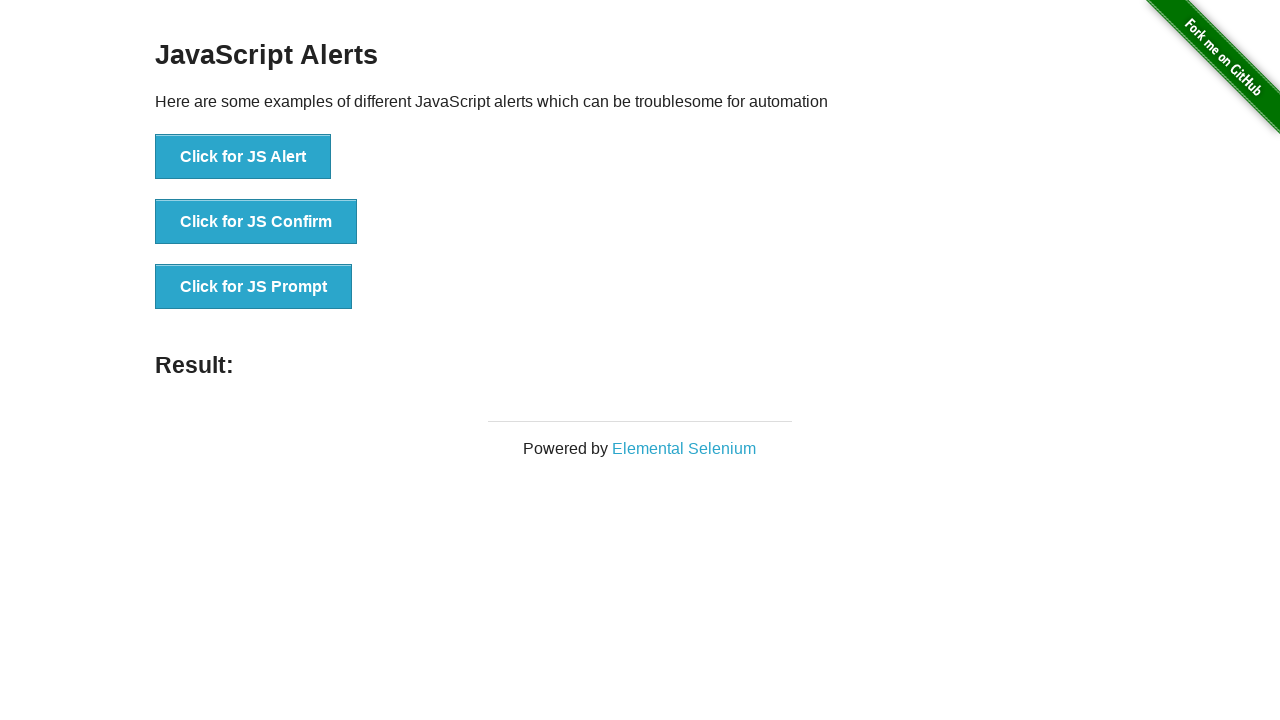

Clicked button to trigger JavaScript prompt dialog at (254, 287) on button[onclick='jsPrompt()']
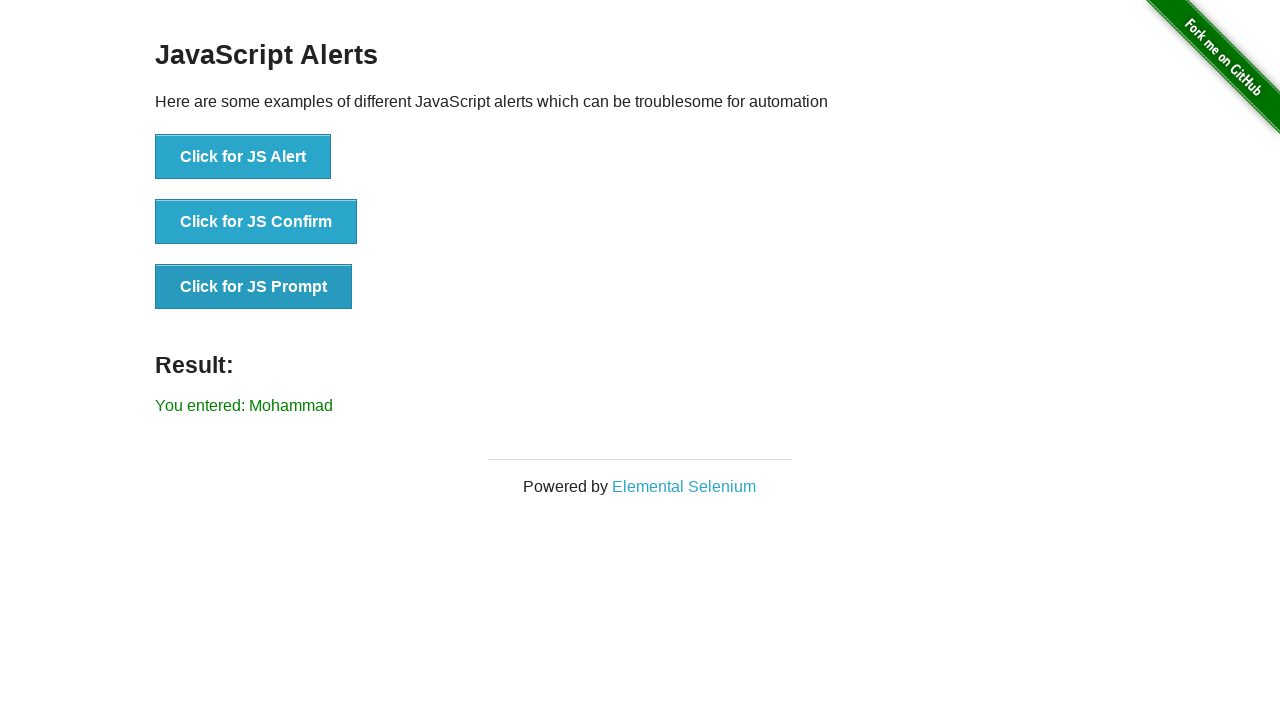

Prompt result text appeared on page
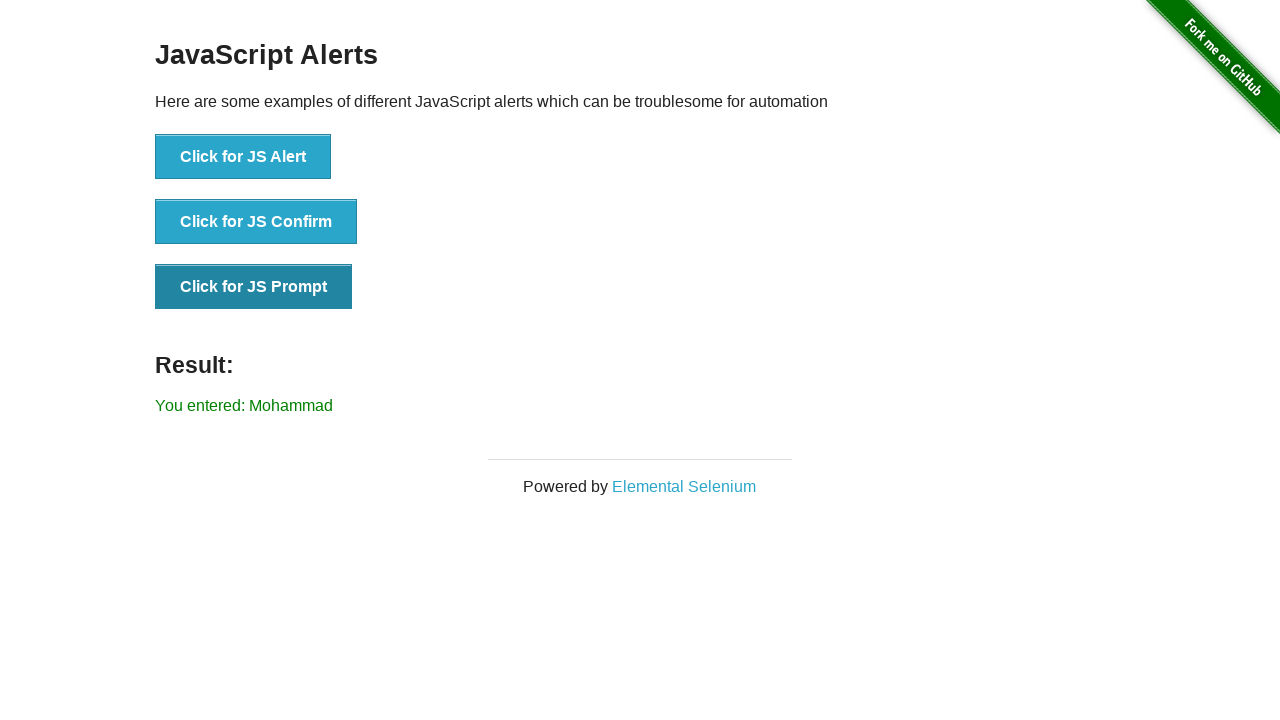

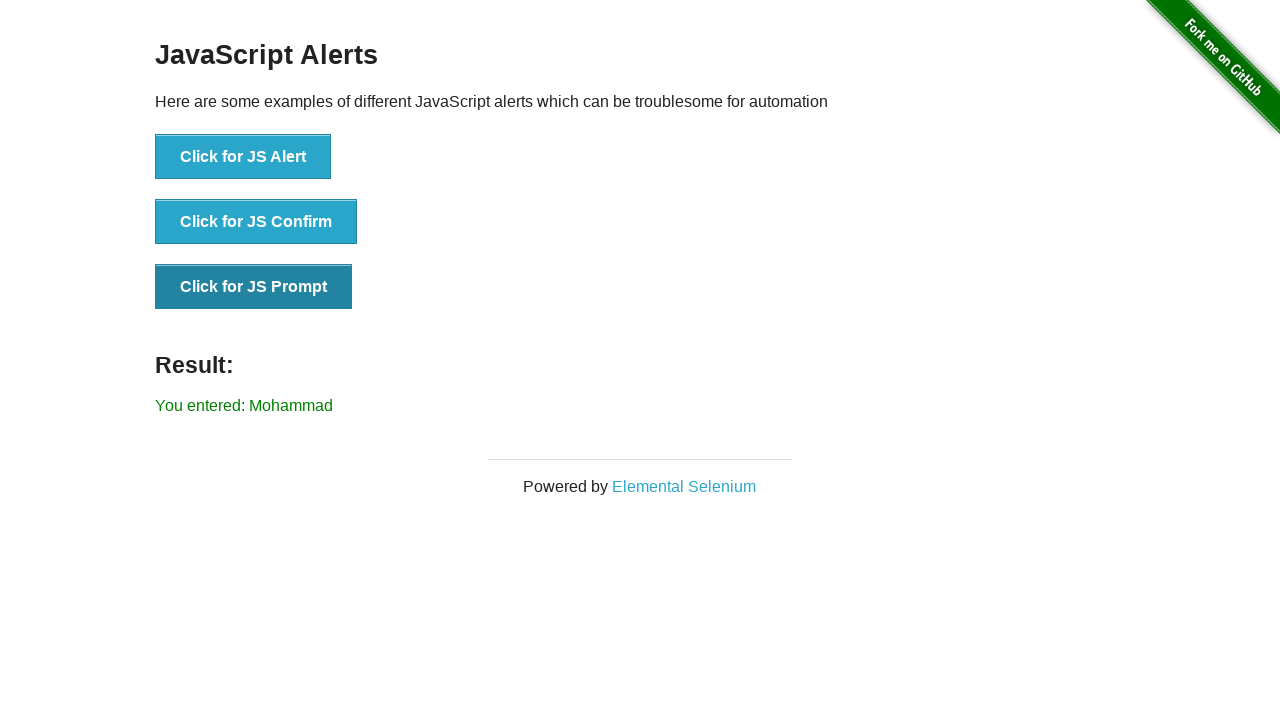